Tests explicit wait functionality by clicking a button that triggers an alert, accepting the alert, then clicking another button that changes text on the page and waiting for the text to update.

Starting URL: https://syntaxprojects.com/synchronization-explicit-wait.php

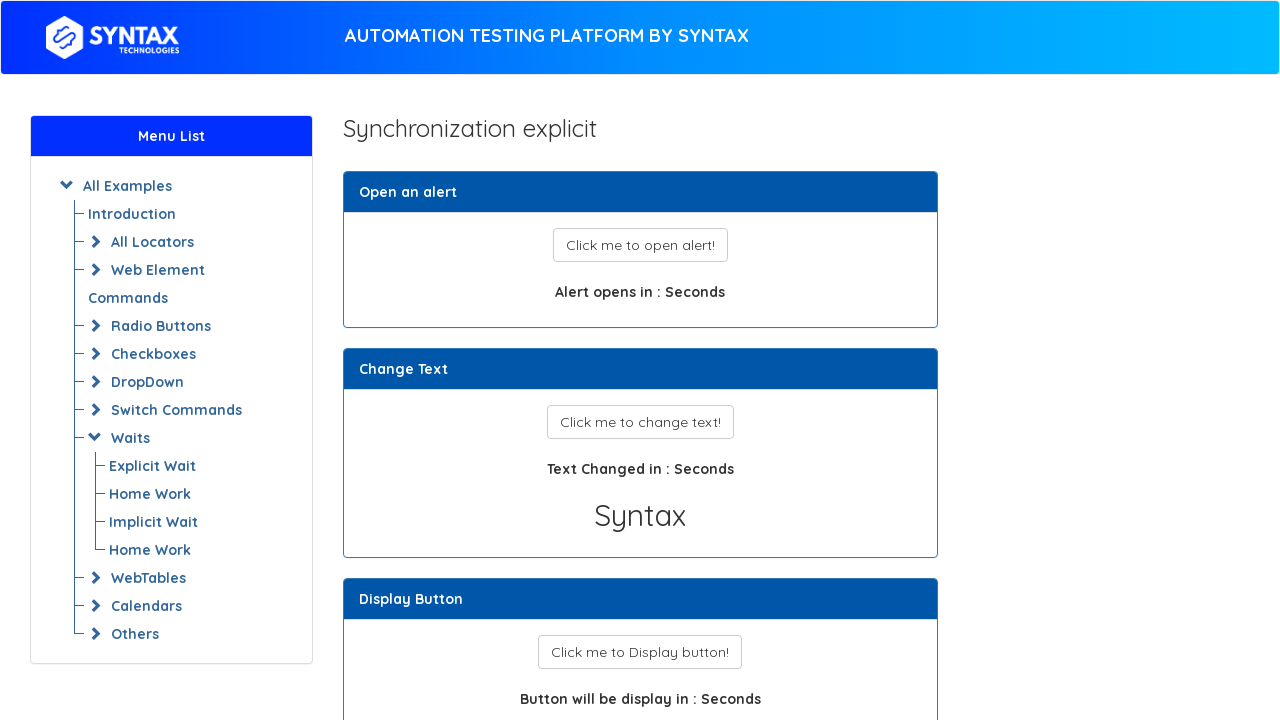

Clicked button to show alert at (640, 245) on button#show_alert
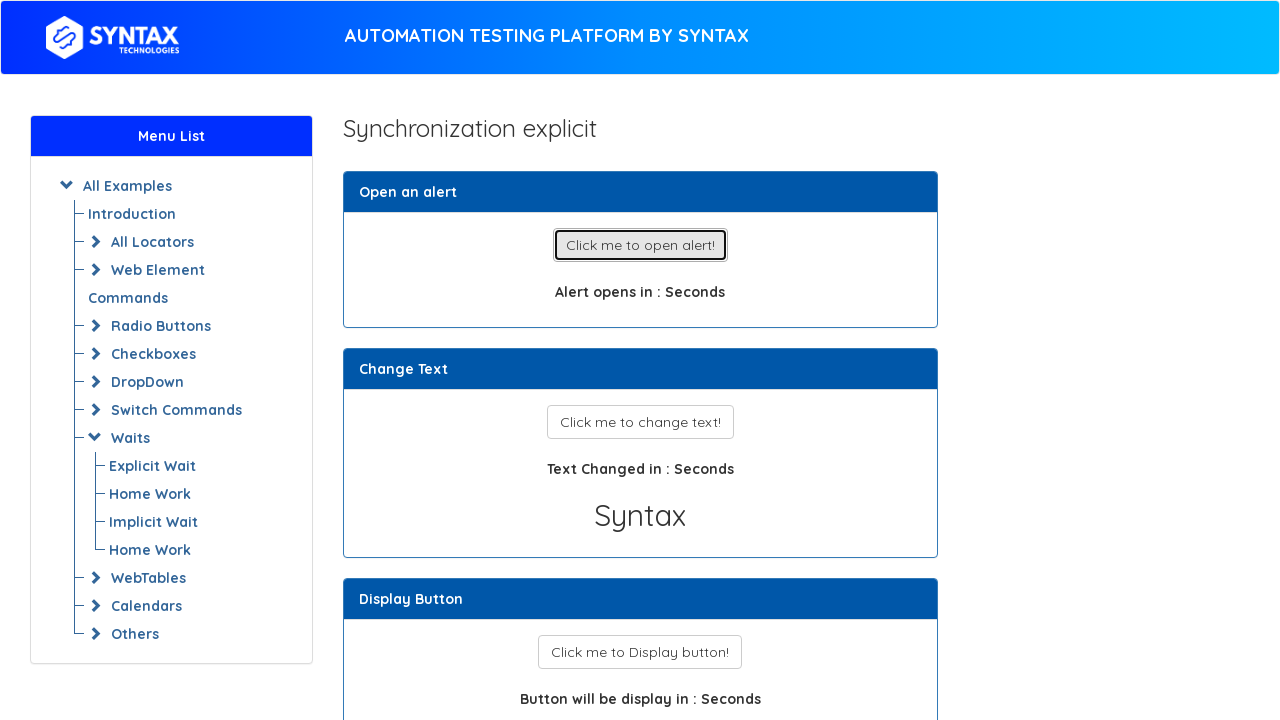

Set up dialog handler to accept alerts
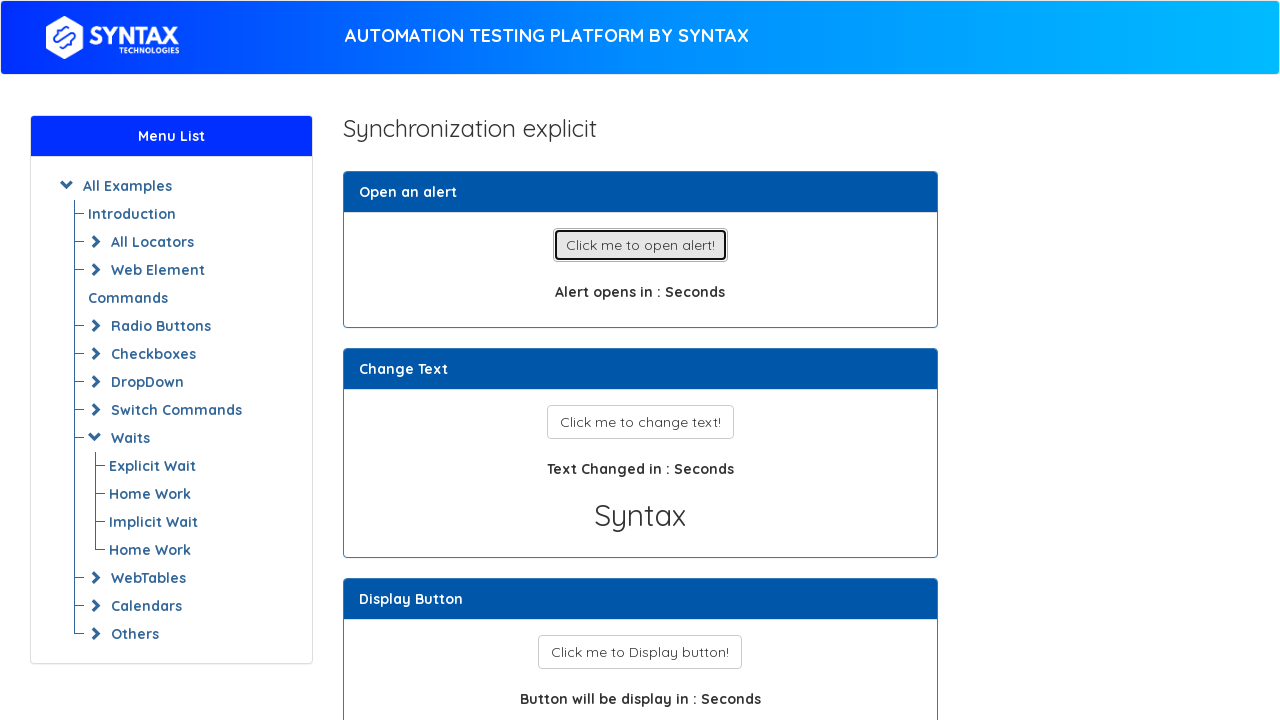

Waited for alert handler to be ready and alert was accepted
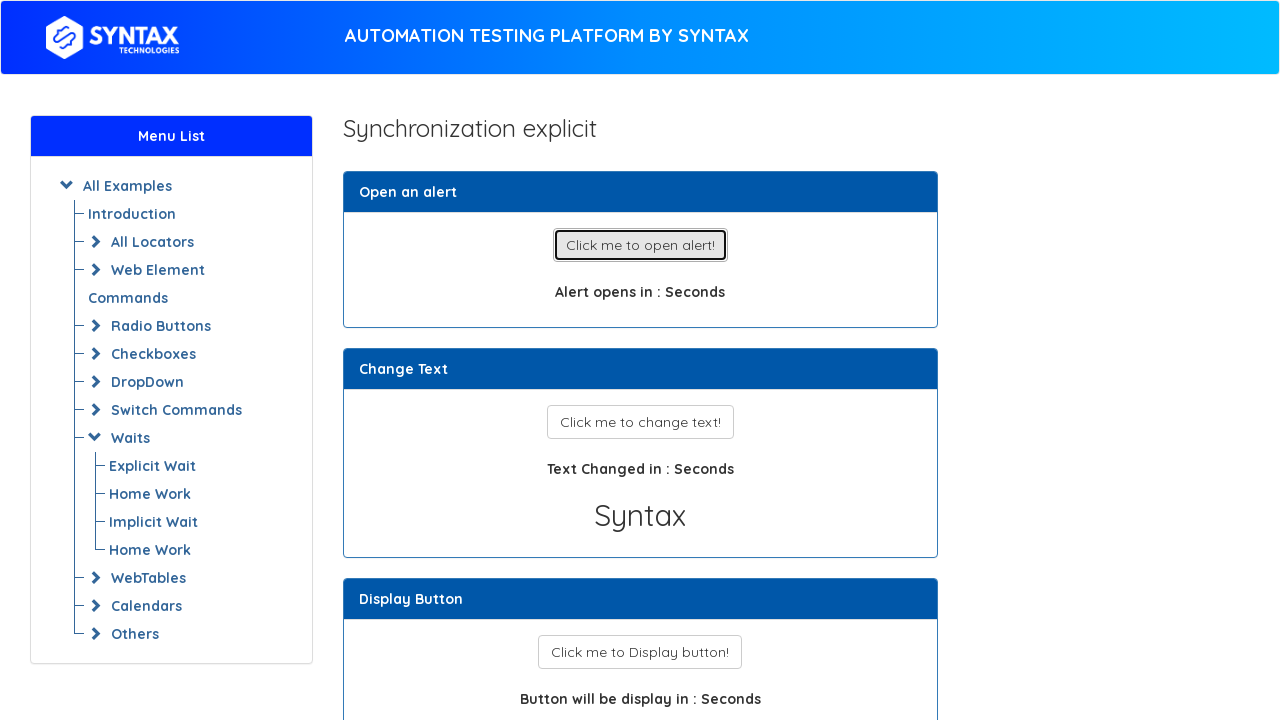

Clicked button to change text on page at (640, 422) on button#changetext_button
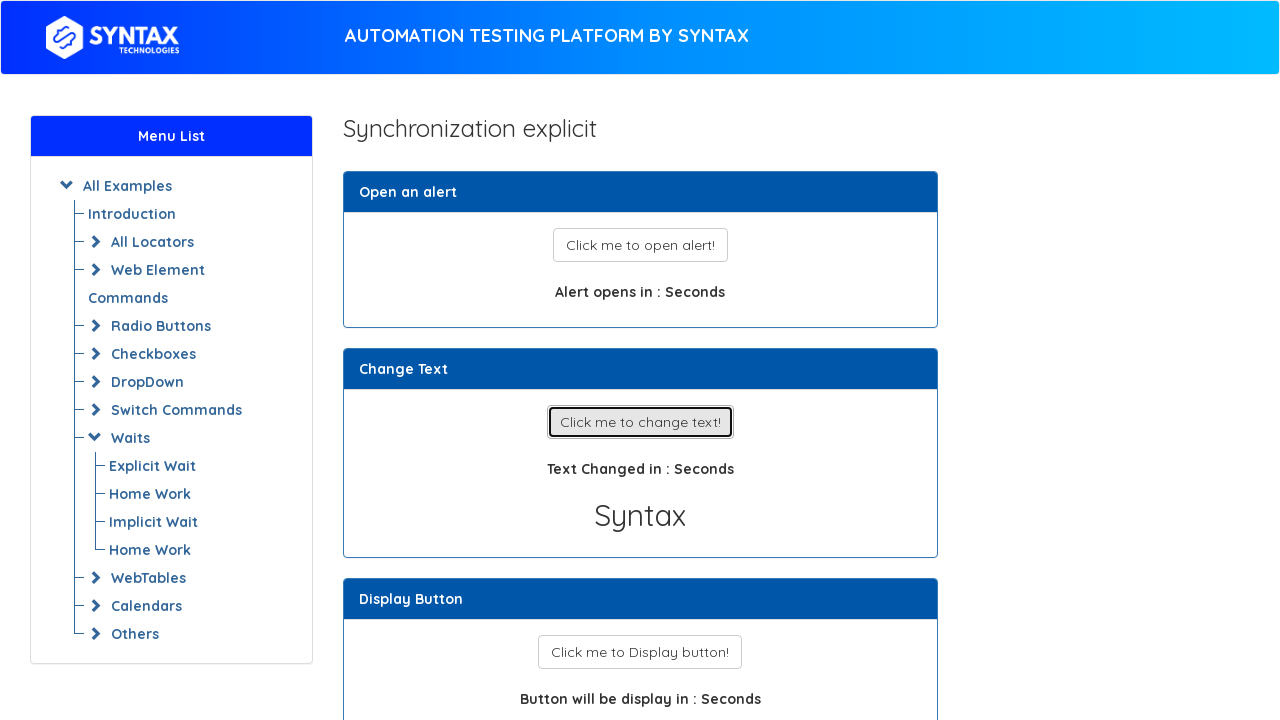

Text changed to 'Ssyntaxtechs' - explicit wait completed successfully
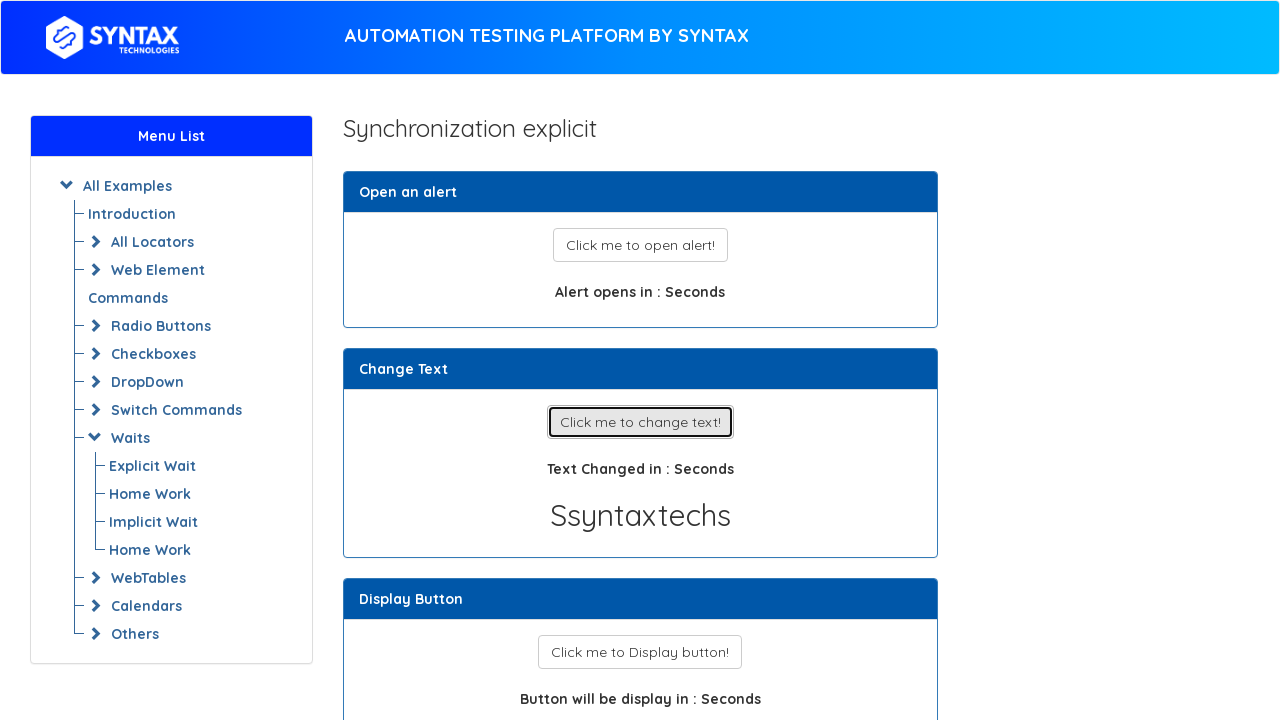

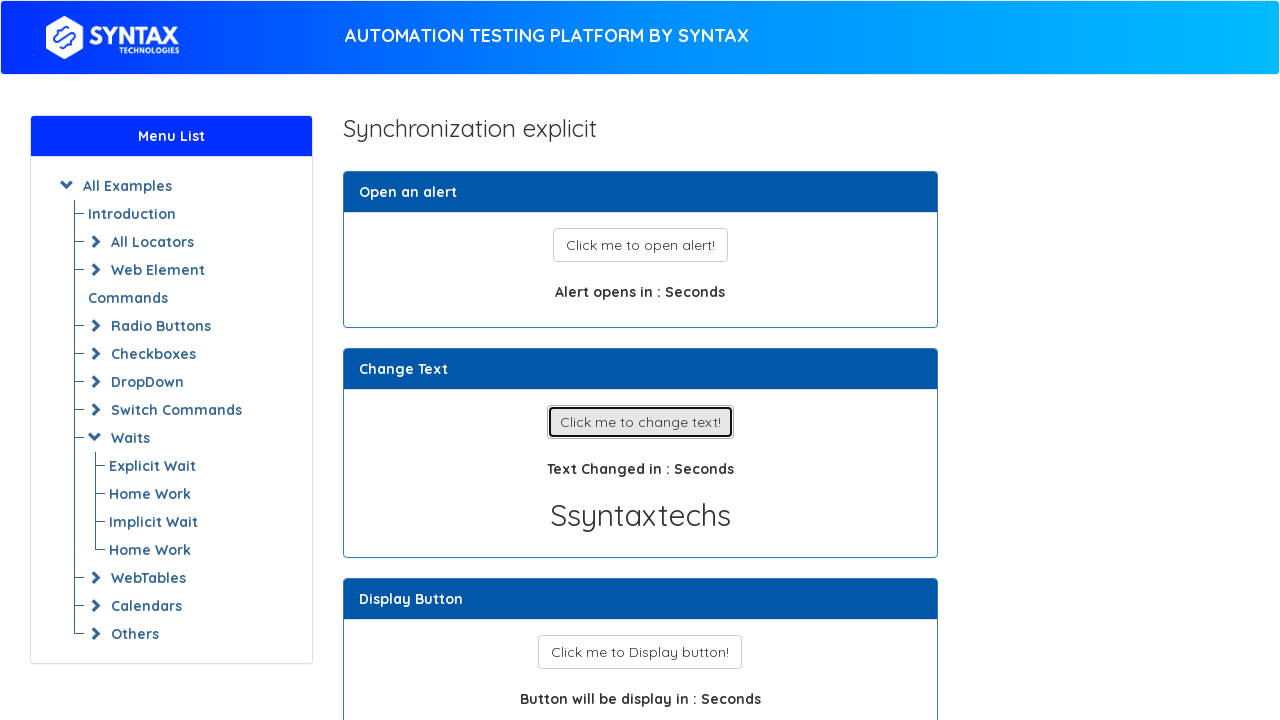